Tests that entering invalid username and password shows an appropriate error message

Starting URL: https://www.saucedemo.com/

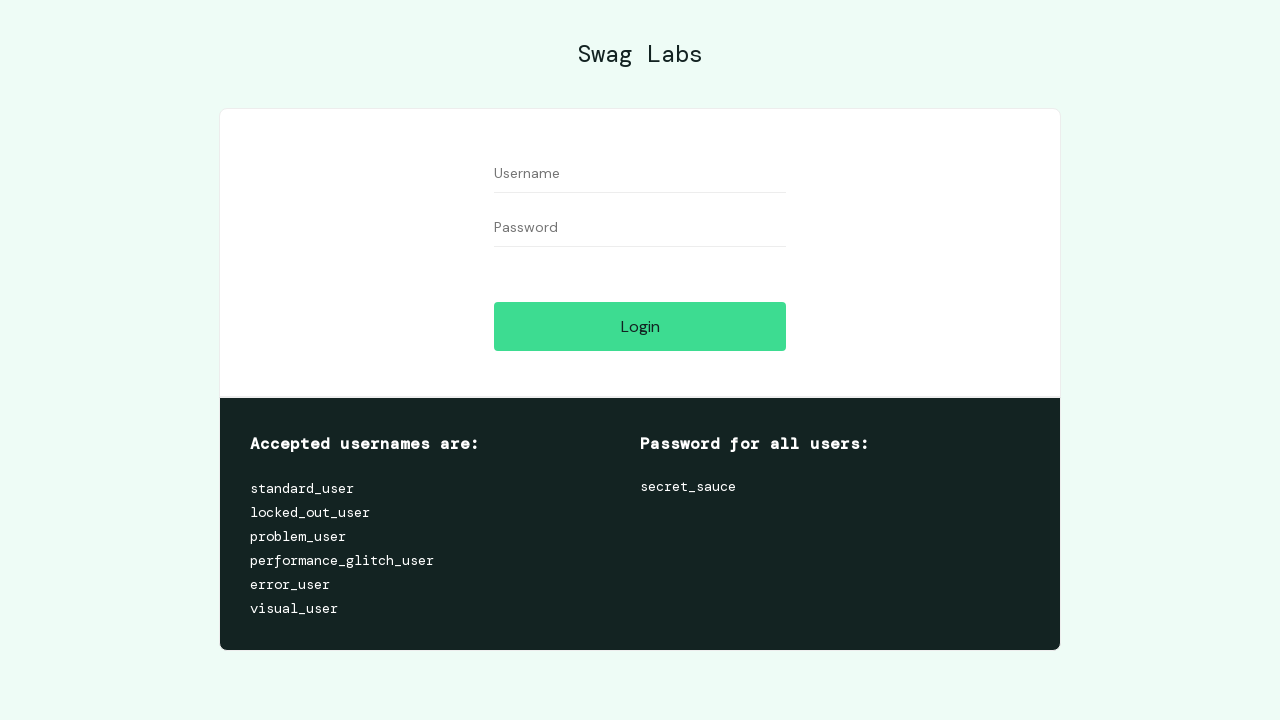

Filled username field with invalid credentials 'invalid_user' on [data-test="username"]
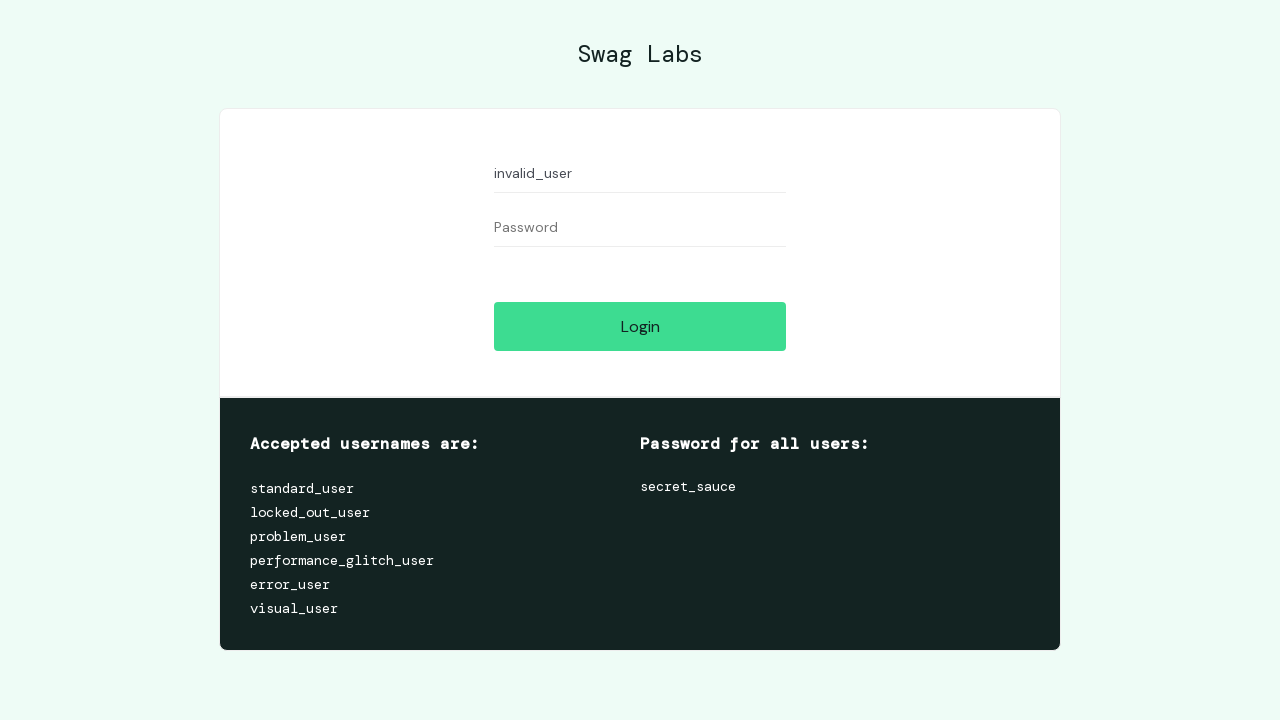

Filled password field with invalid credentials 'invalid_pass' on [data-test="password"]
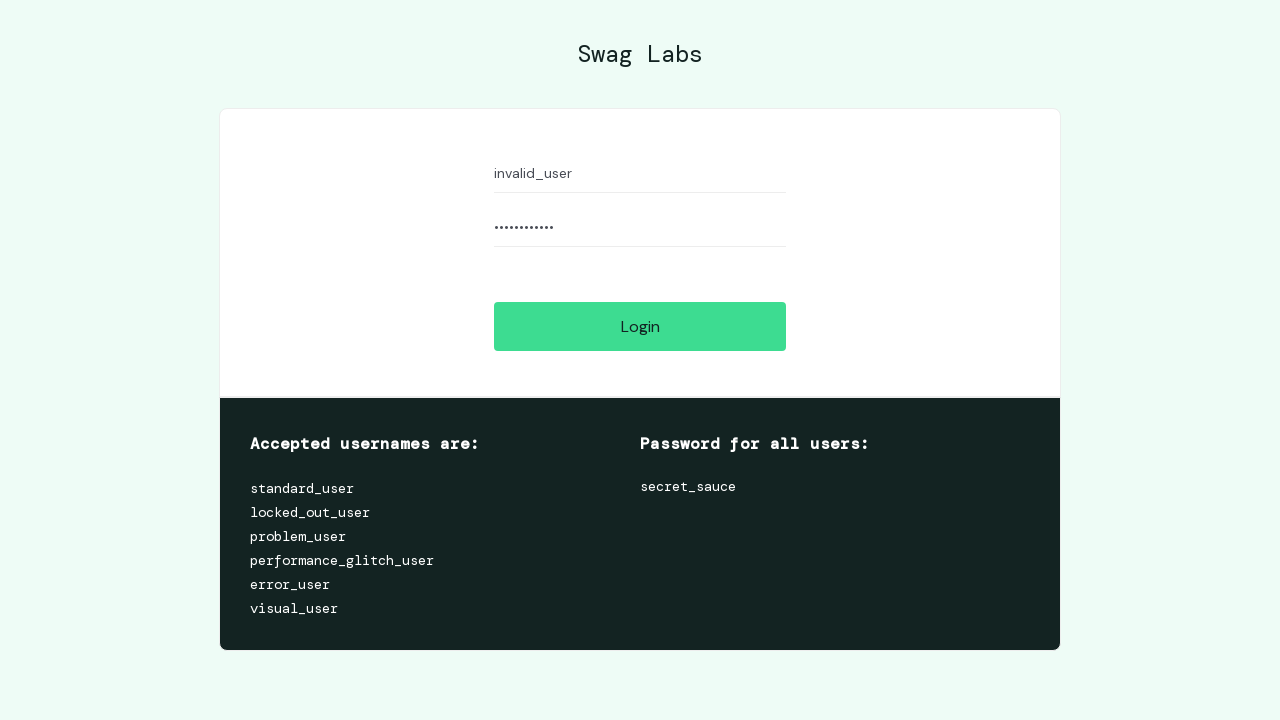

Clicked login button to attempt authentication with invalid credentials at (640, 326) on [data-test="login-button"]
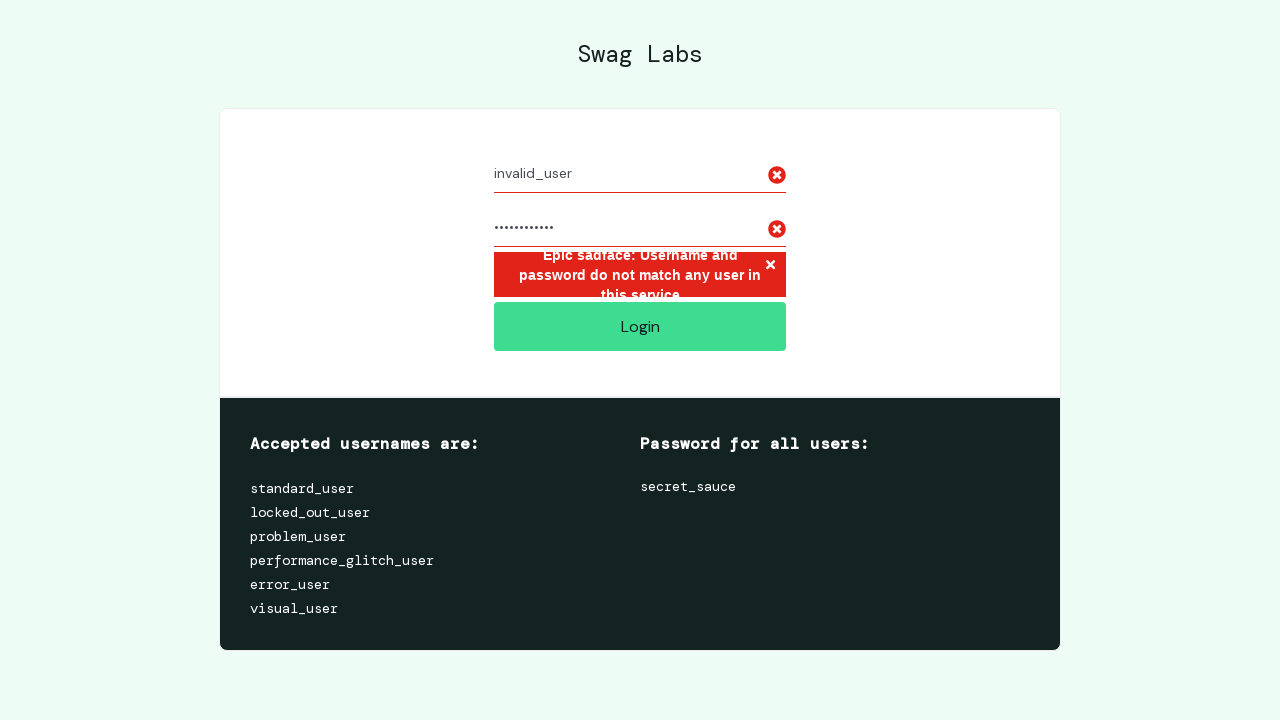

Error message appeared on login page
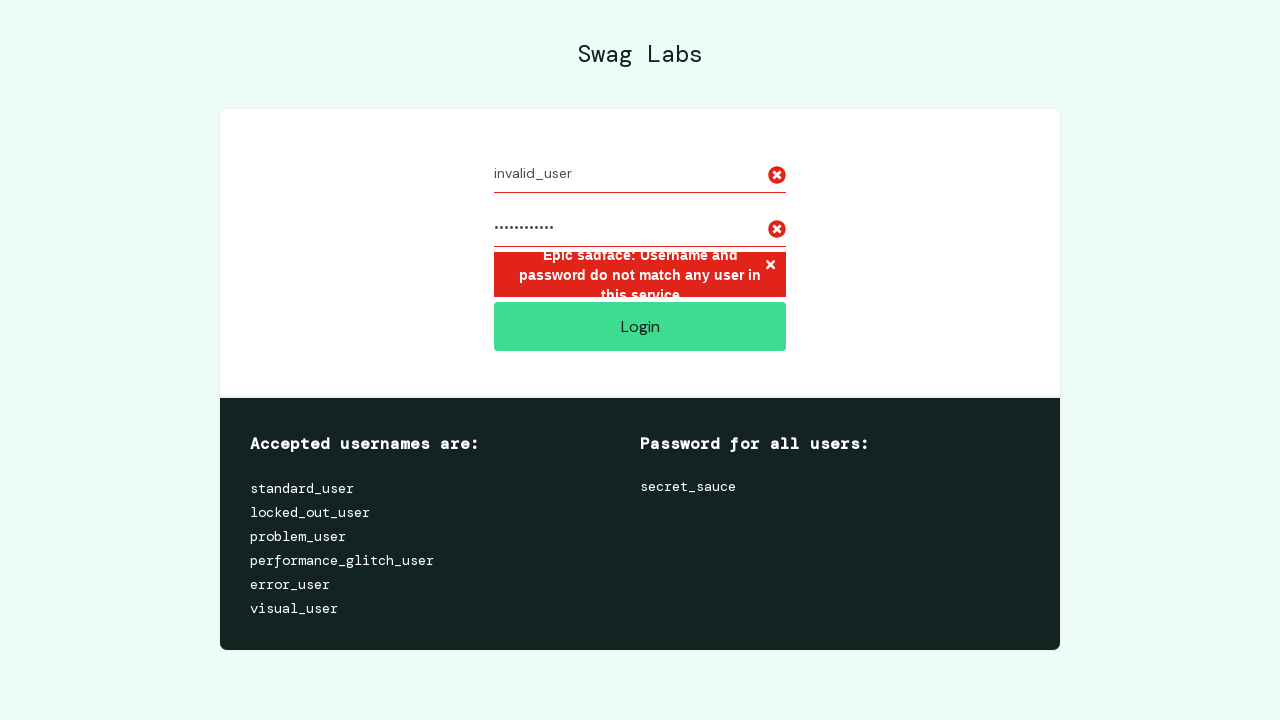

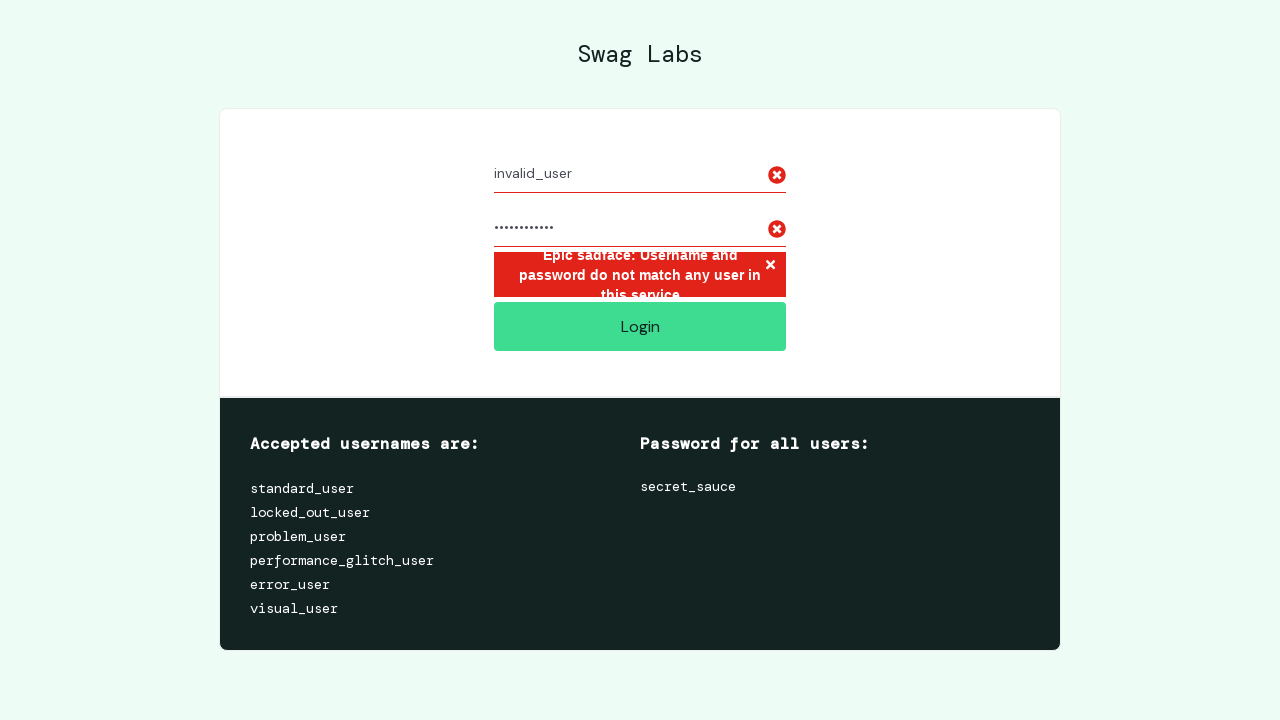